Tests drag and drop functionality by dragging a source element to a target drop zone within an iframe

Starting URL: https://jqueryui.com/droppable/

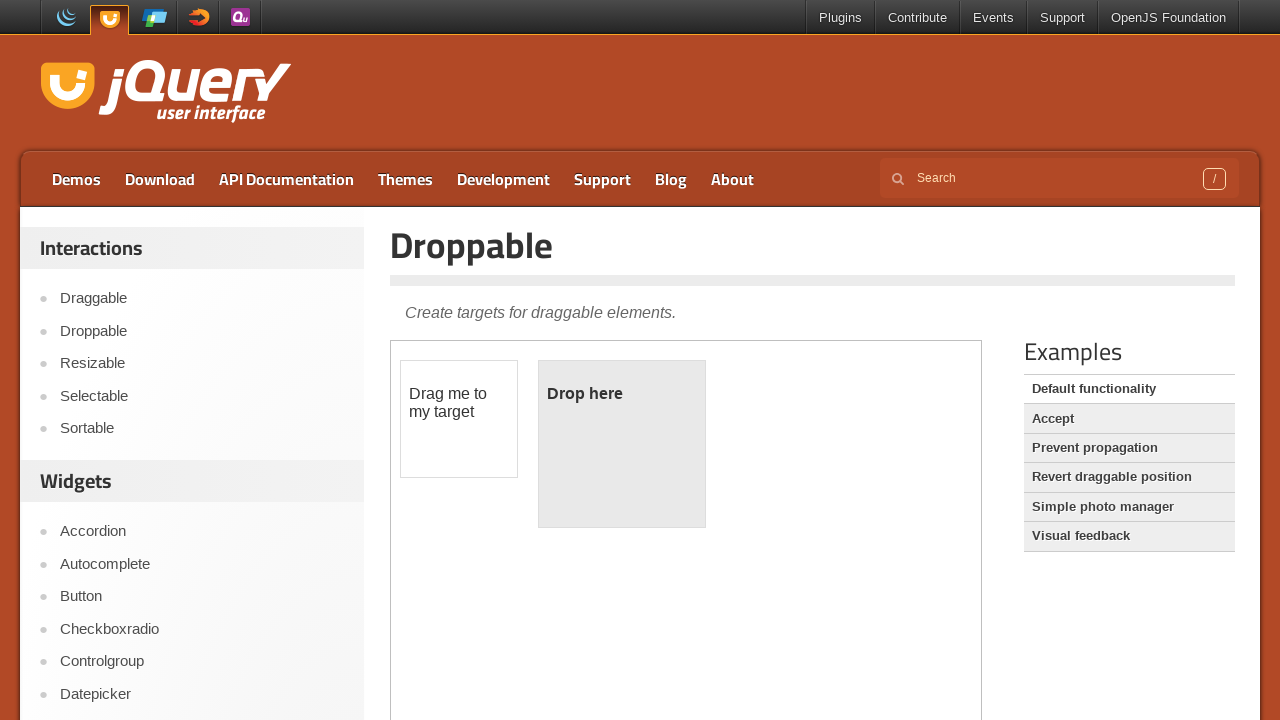

Navigated to jQuery UI droppable demo page
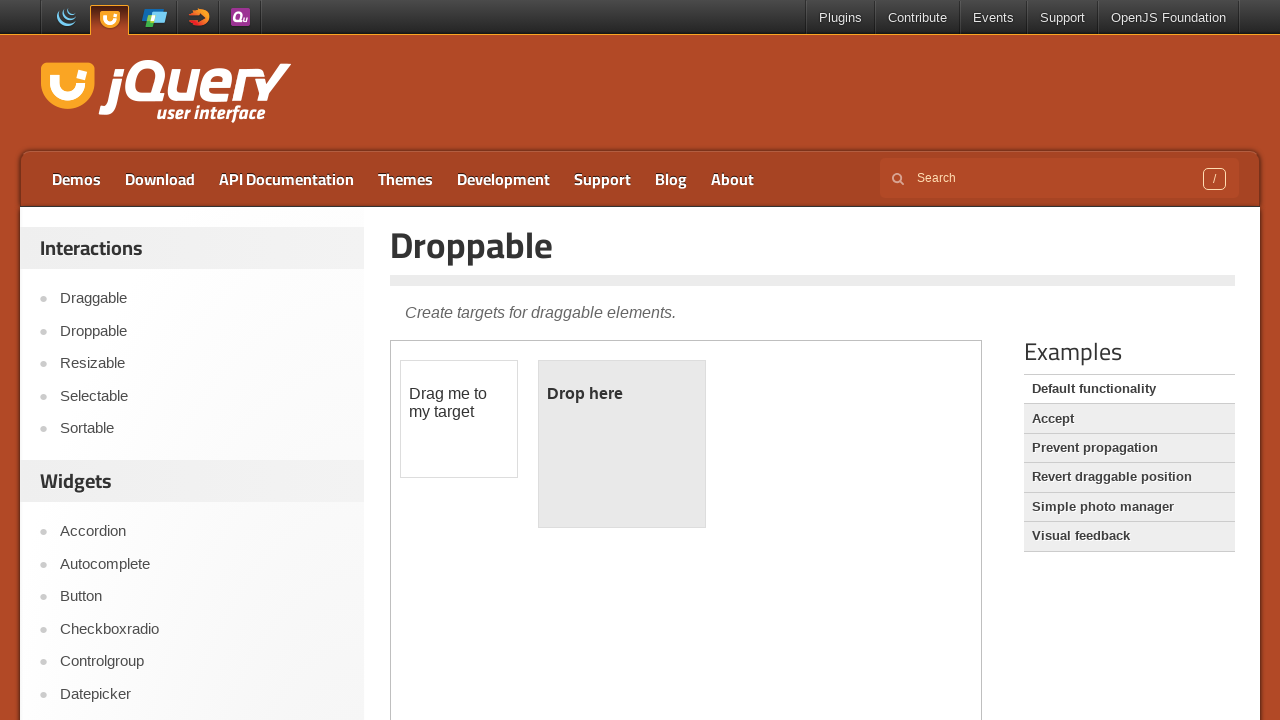

Located iframe containing draggable and droppable elements
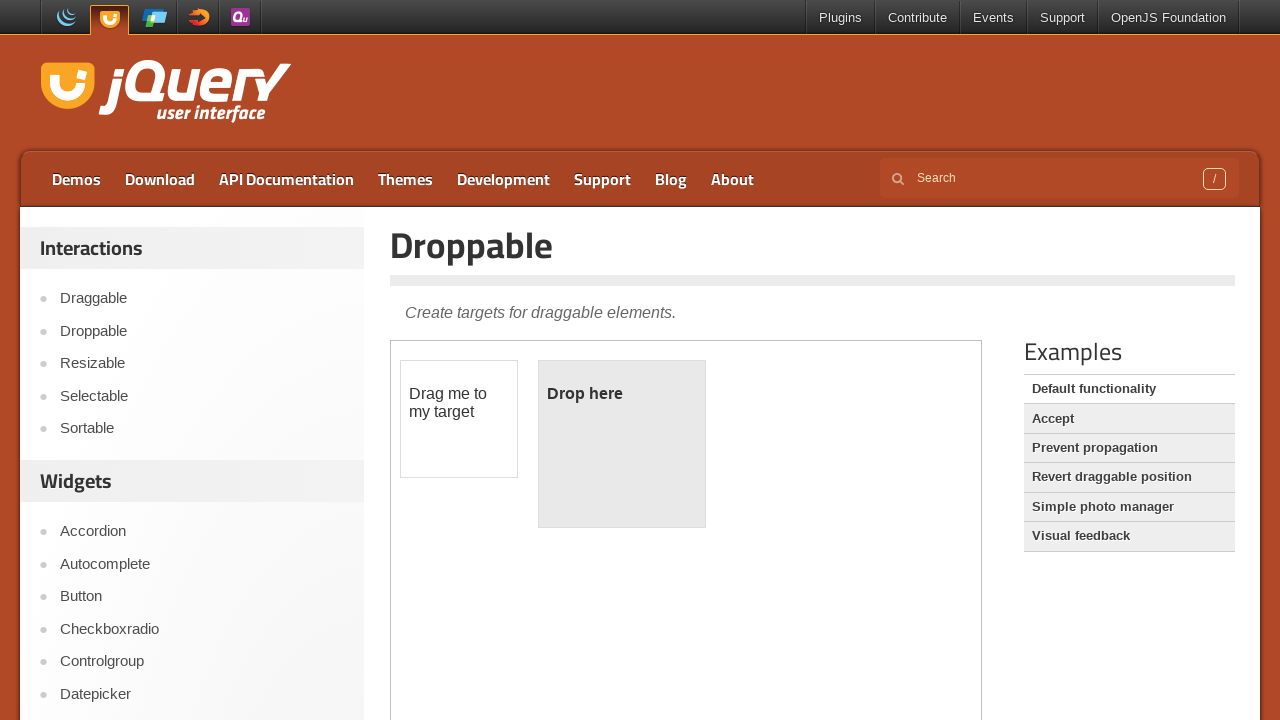

Located draggable source element
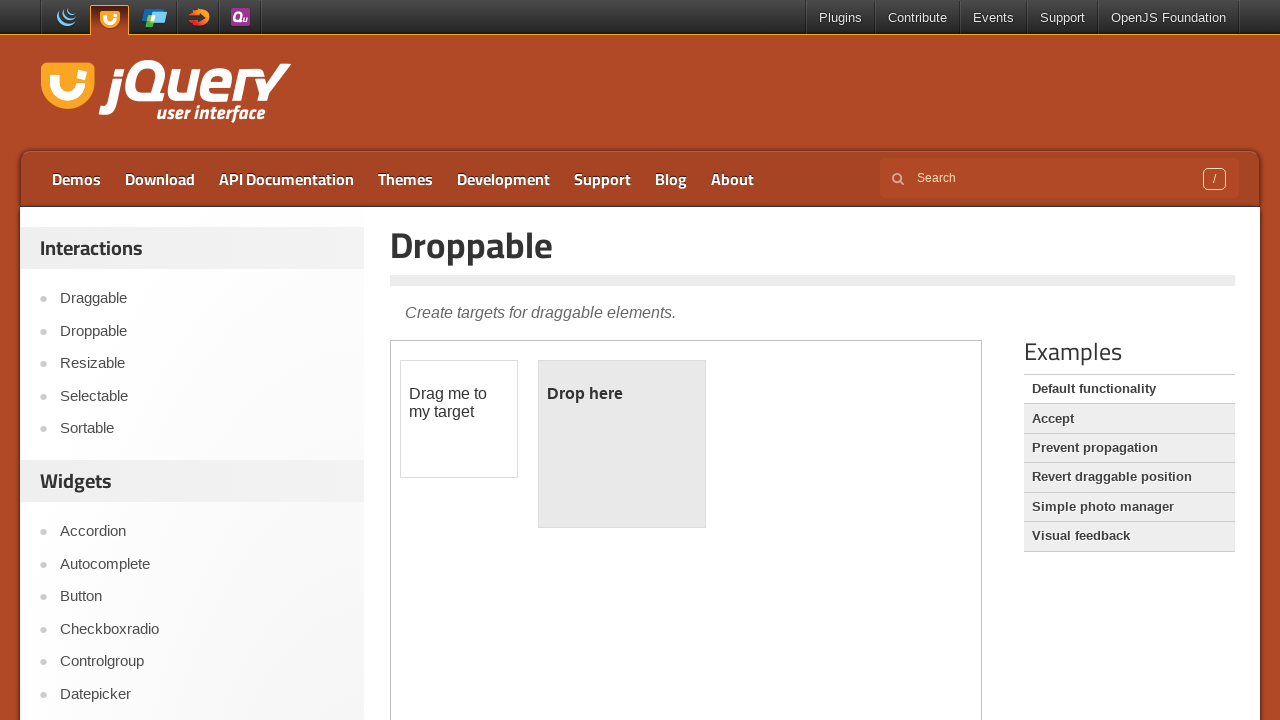

Located droppable target zone
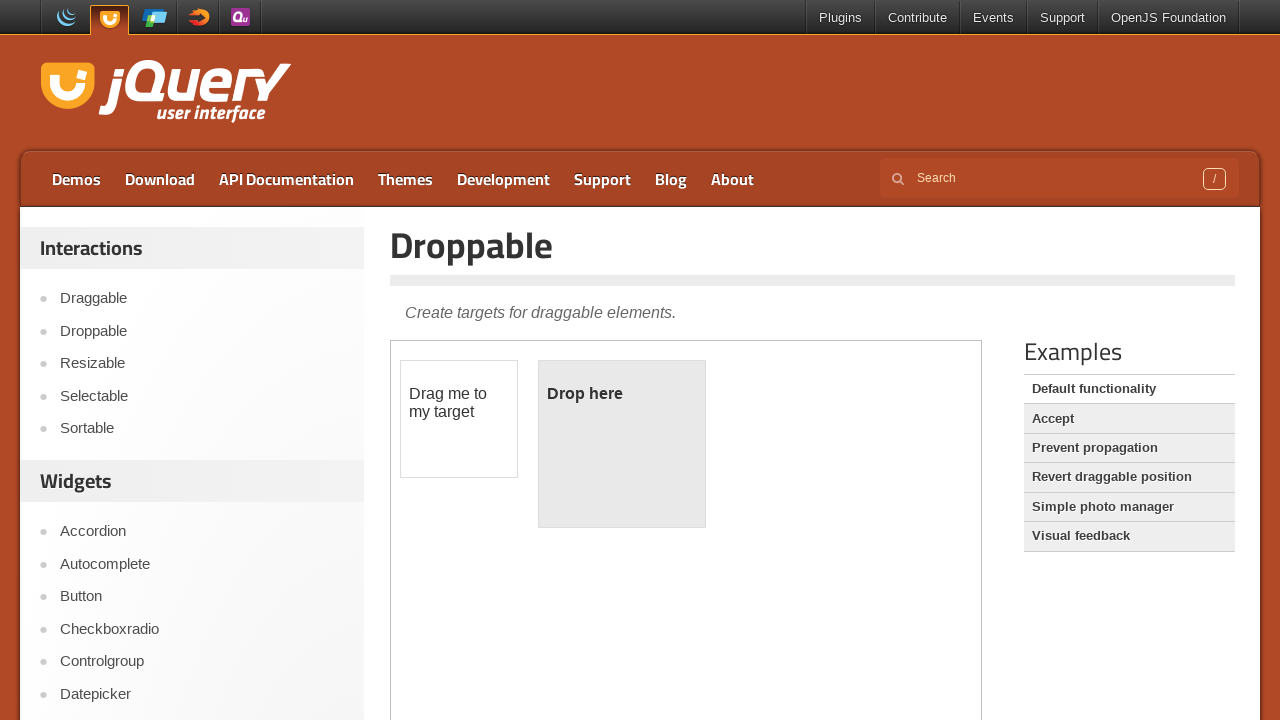

Dragged source element to target drop zone at (622, 444)
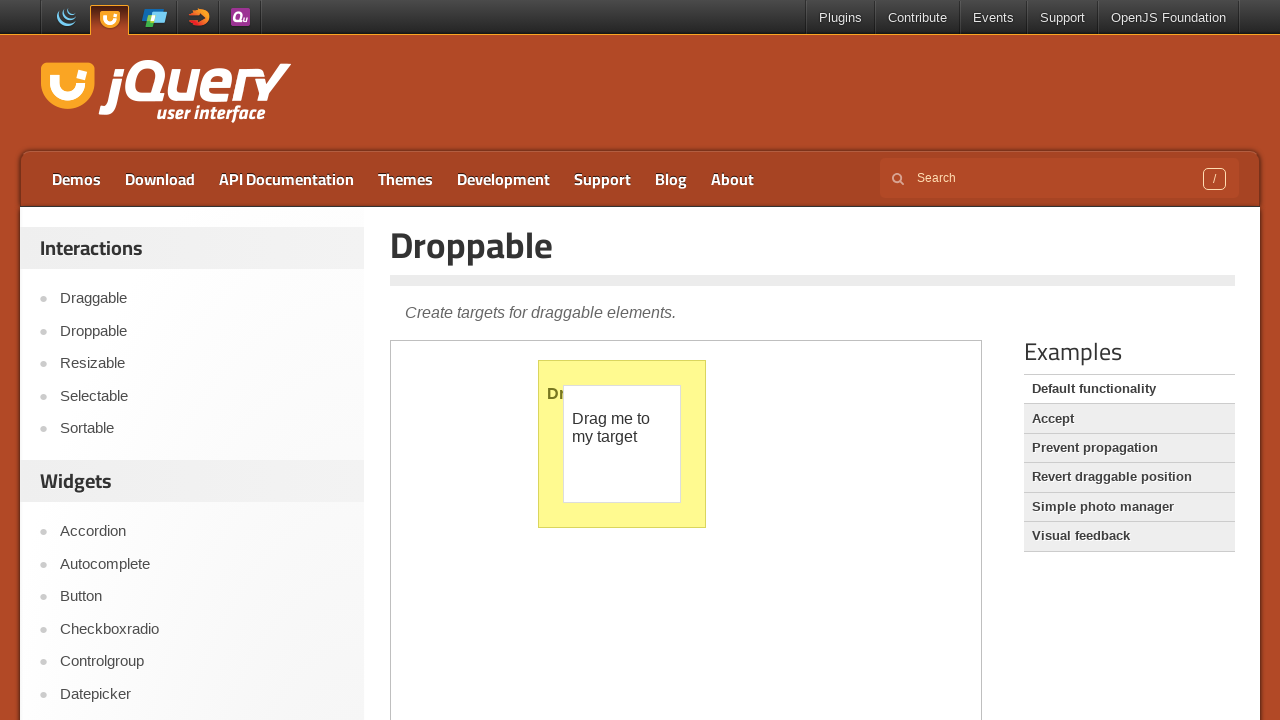

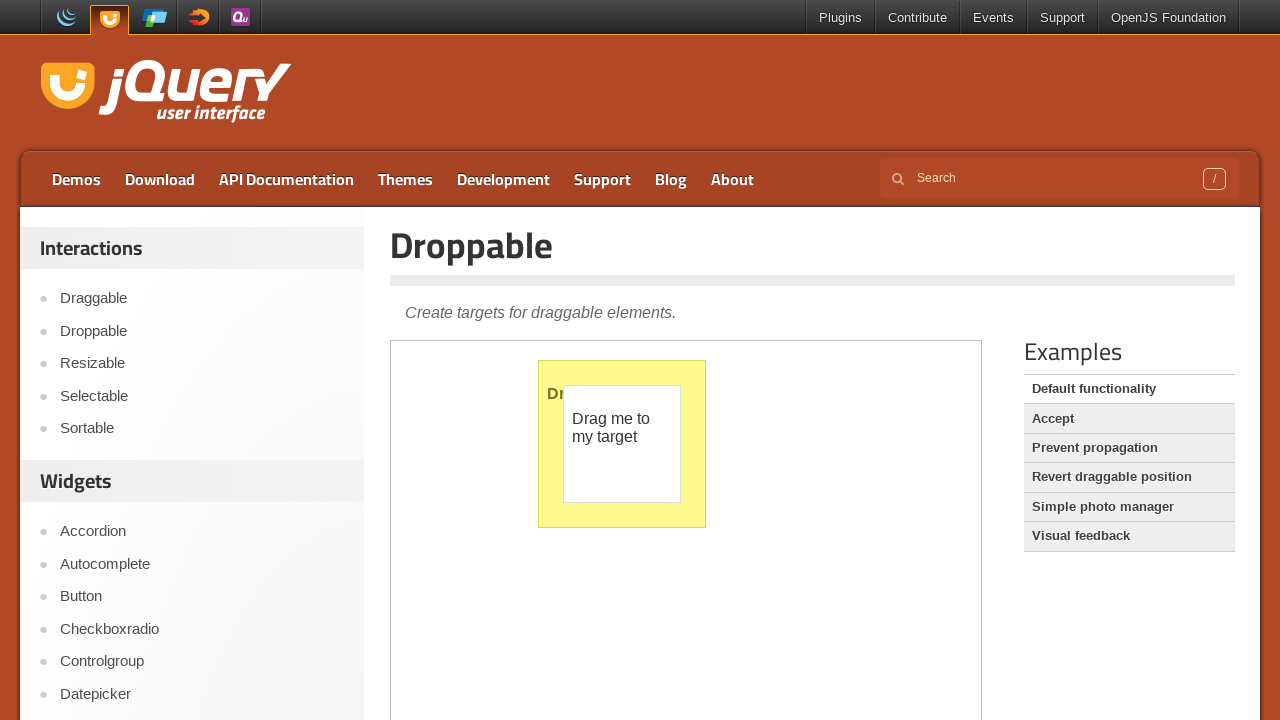